Tests sorting the Due column in ascending order on table2 using semantic class selectors.

Starting URL: http://the-internet.herokuapp.com/tables

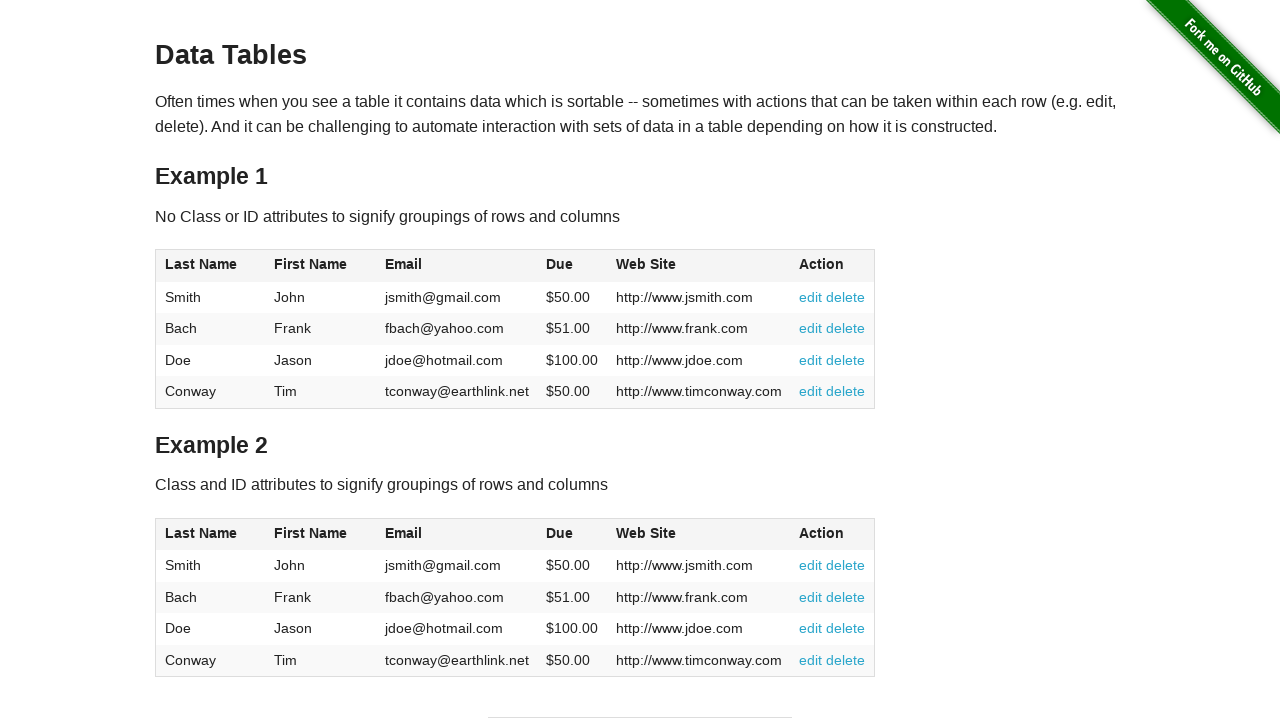

Clicked the Due column header in table2 to sort at (560, 533) on #table2 thead .dues
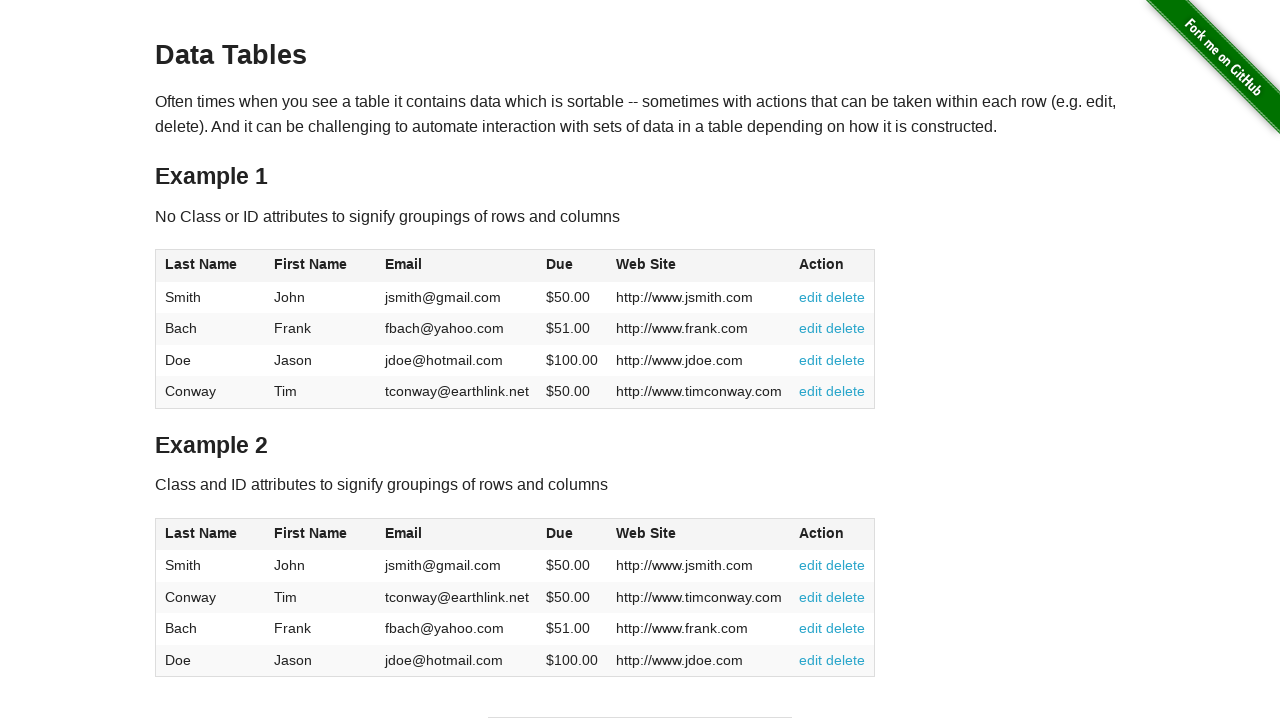

Table2 updated after clicking Due column header
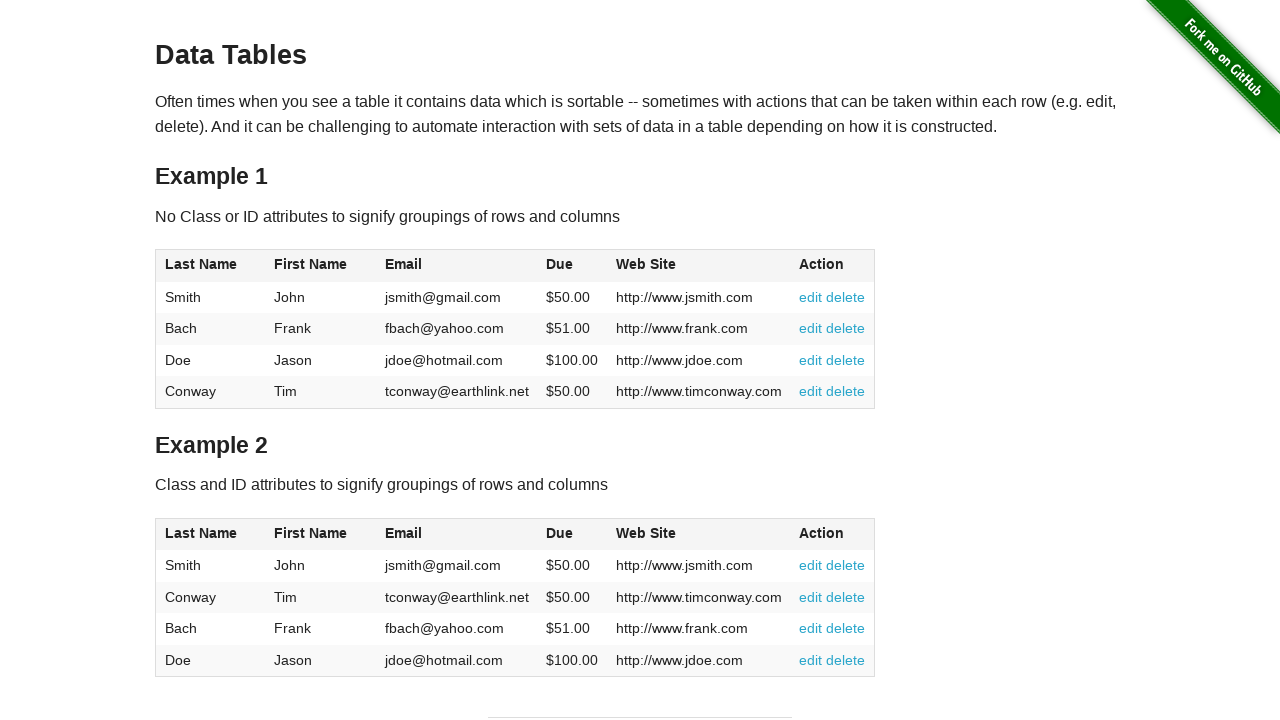

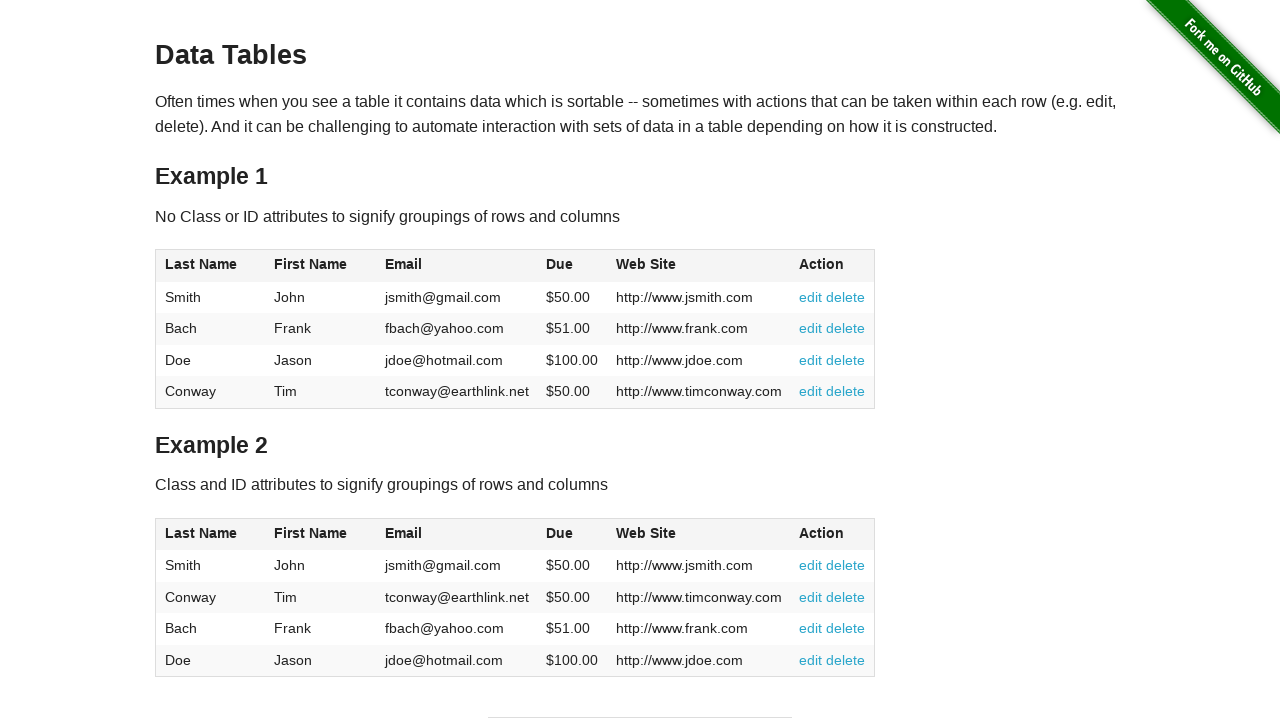